Maximizes the browser window and navigates to YouTube homepage to verify browser window positioning functionality

Starting URL: https://www.youtube.com/

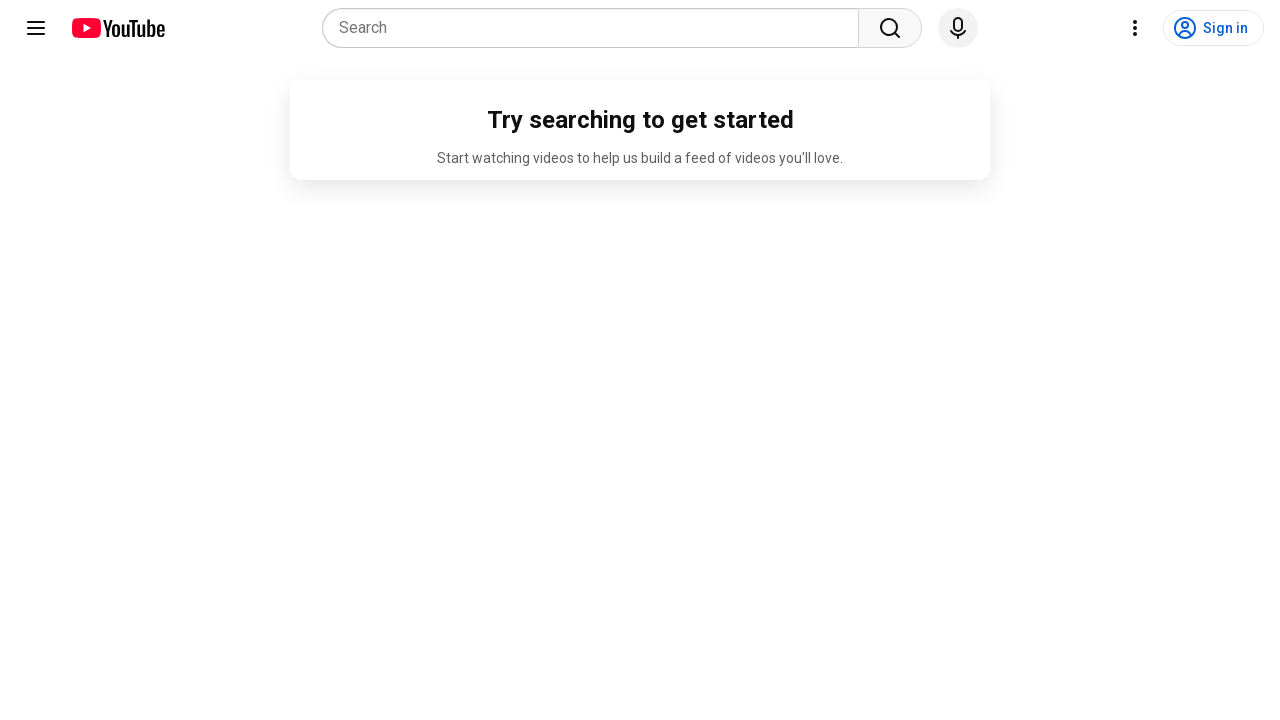

Set browser viewport size to 1920x1080 to maximize window
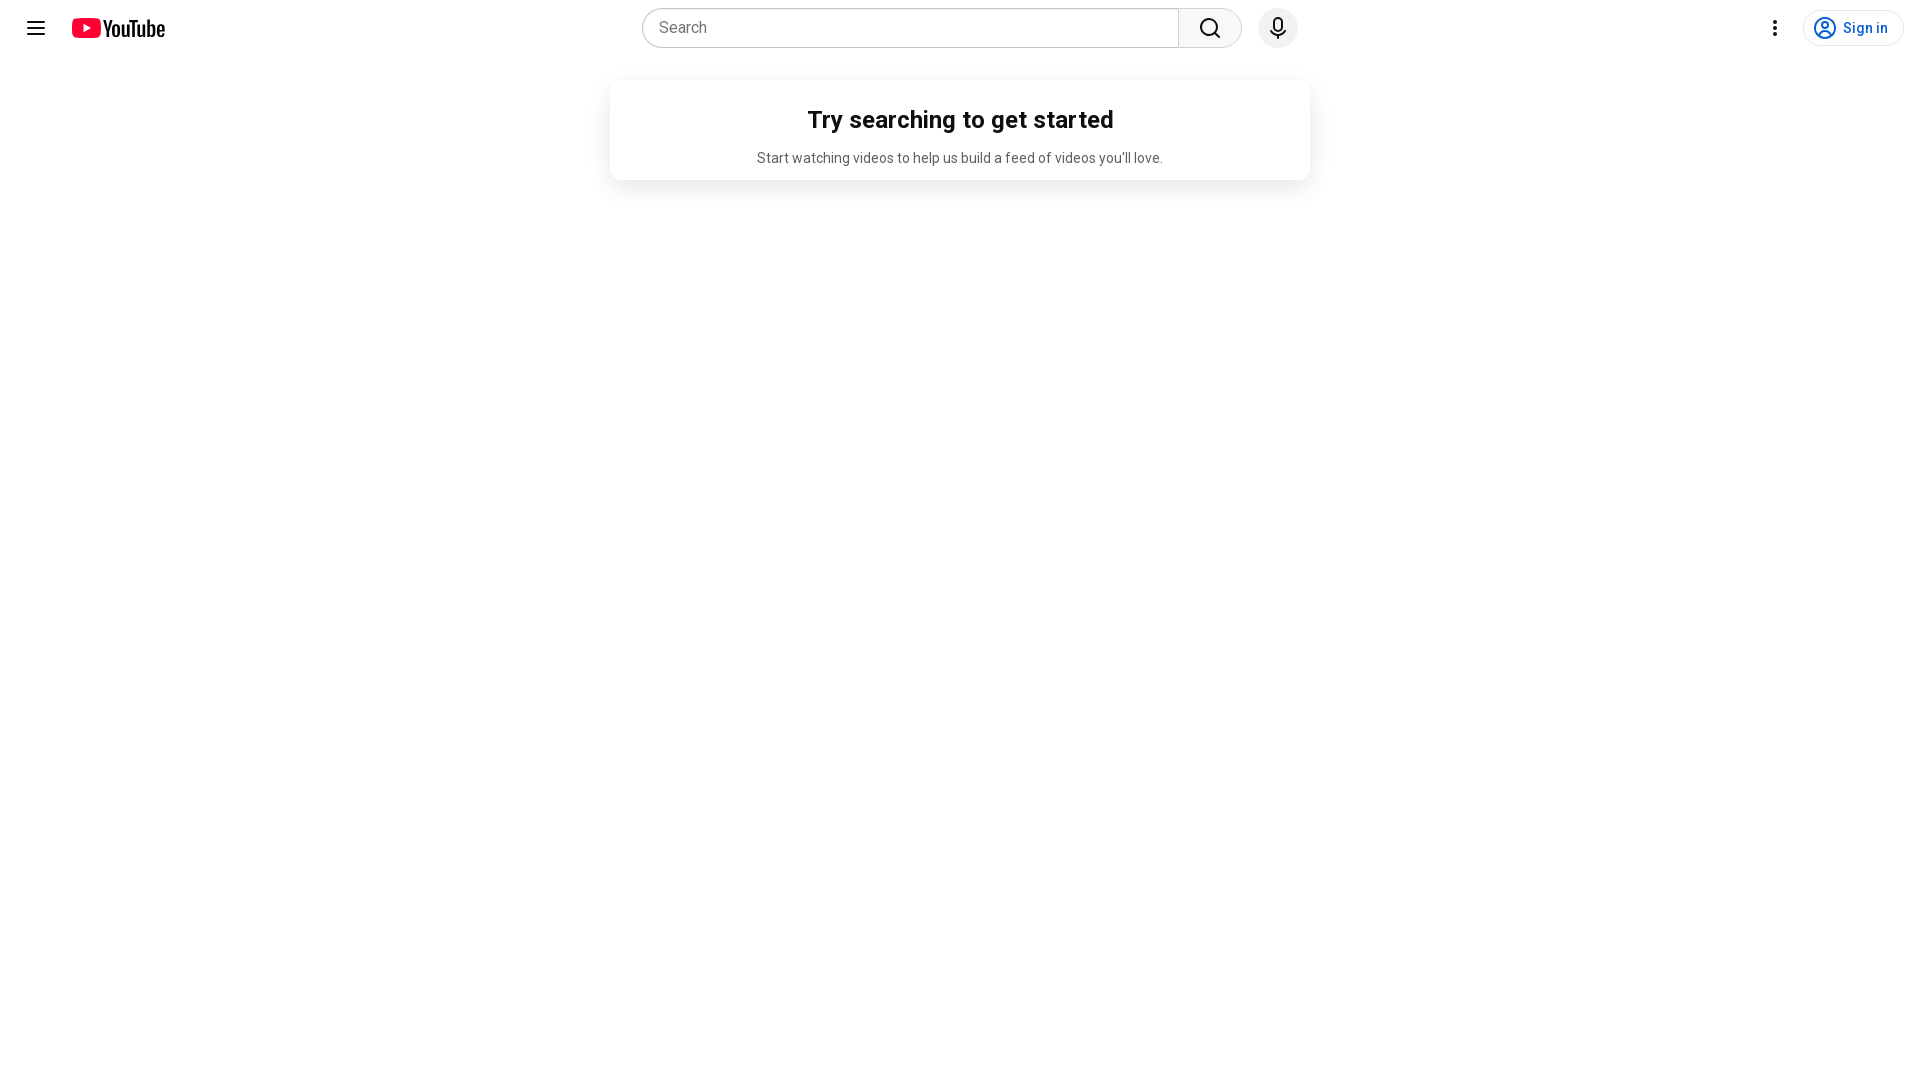

YouTube homepage loaded and DOM content ready
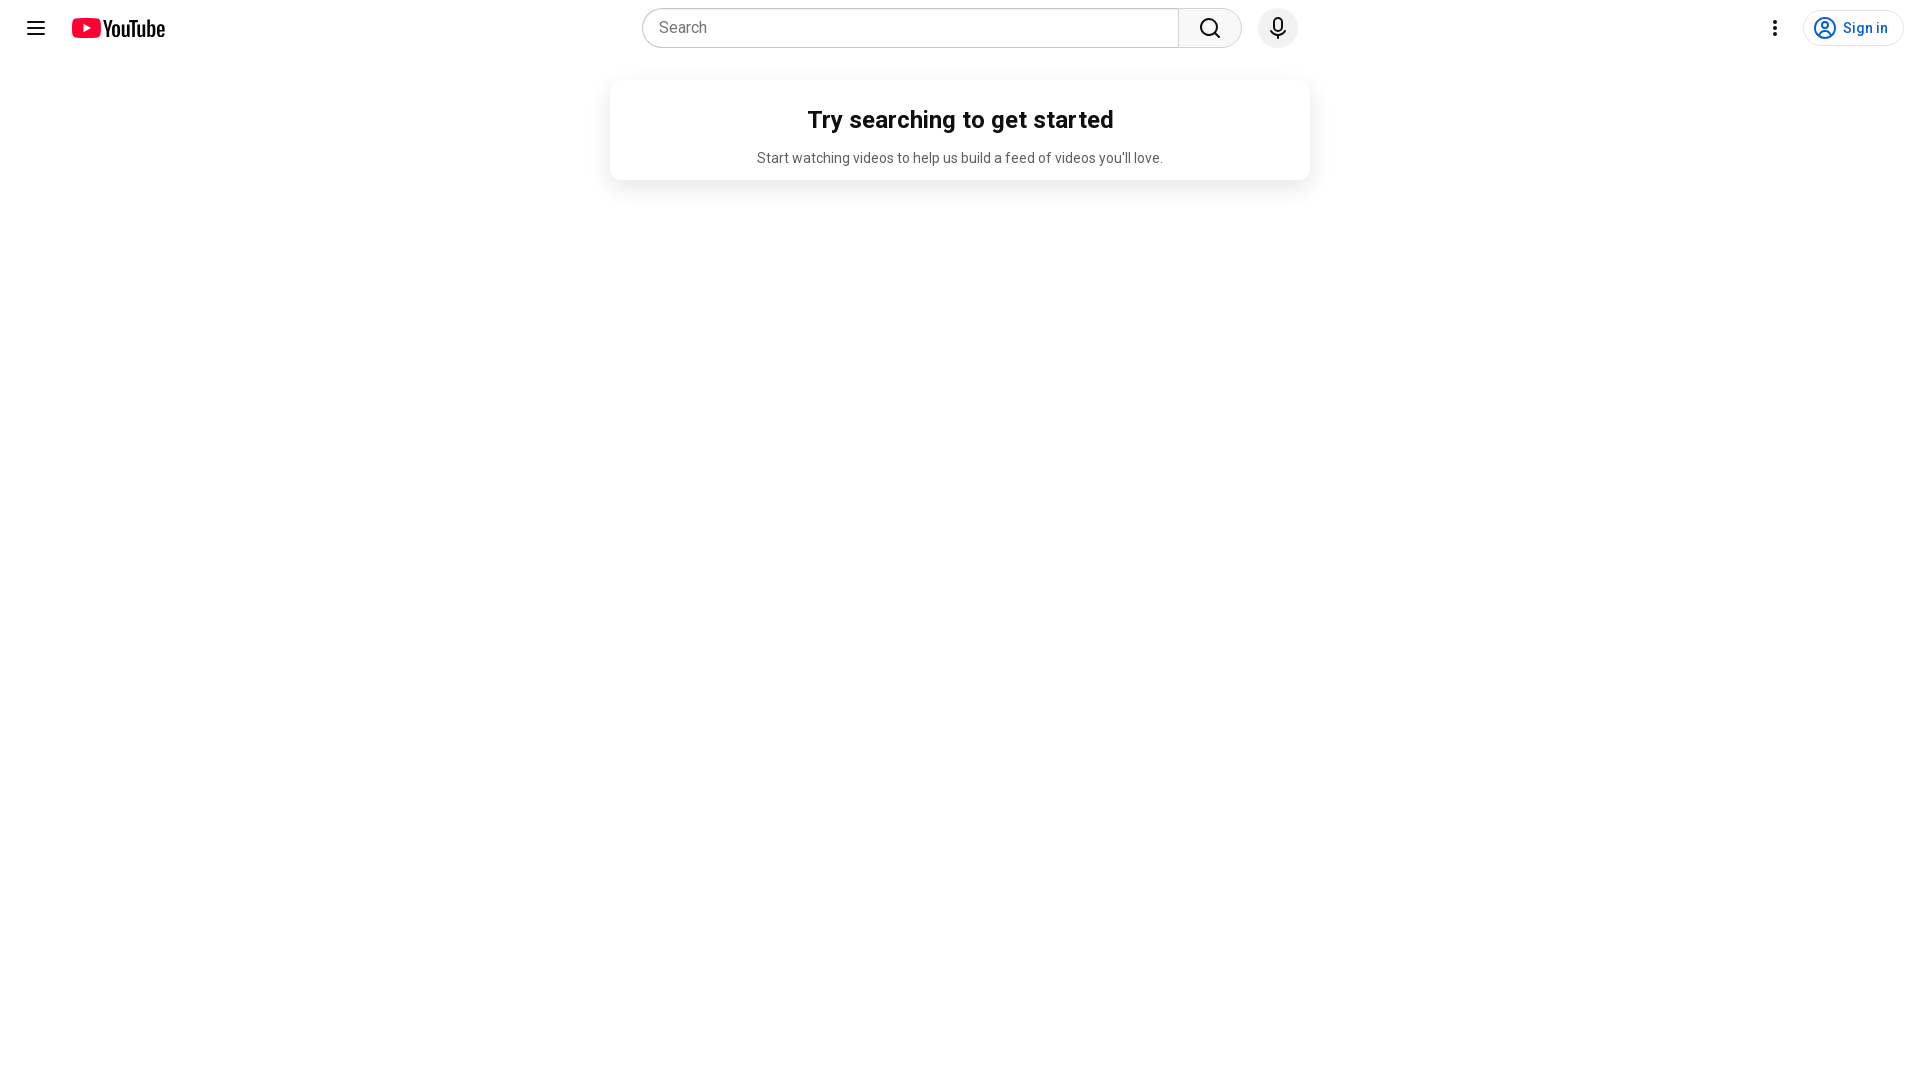

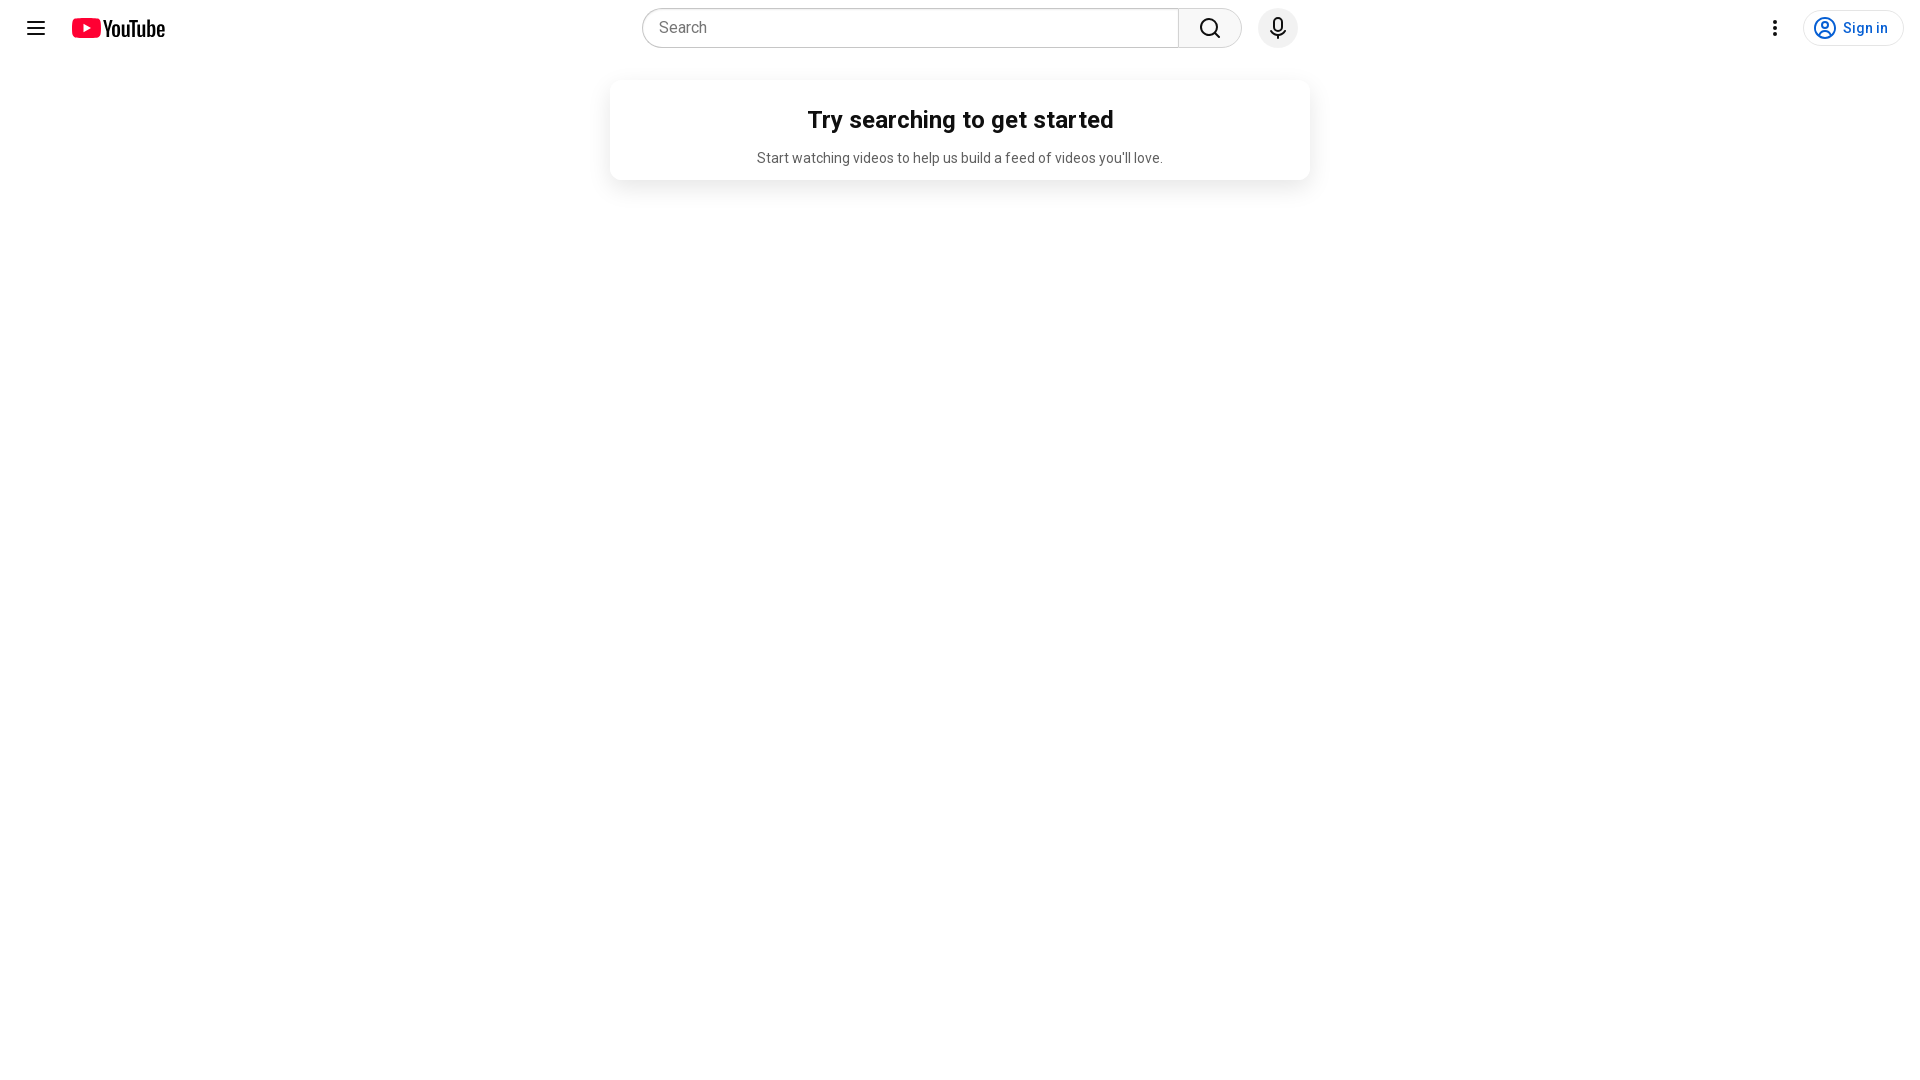